Tests double-click functionality by performing a double-click action on a button element on a test page

Starting URL: http://only-testing-blog.blogspot.in/2014/09/selectable.html

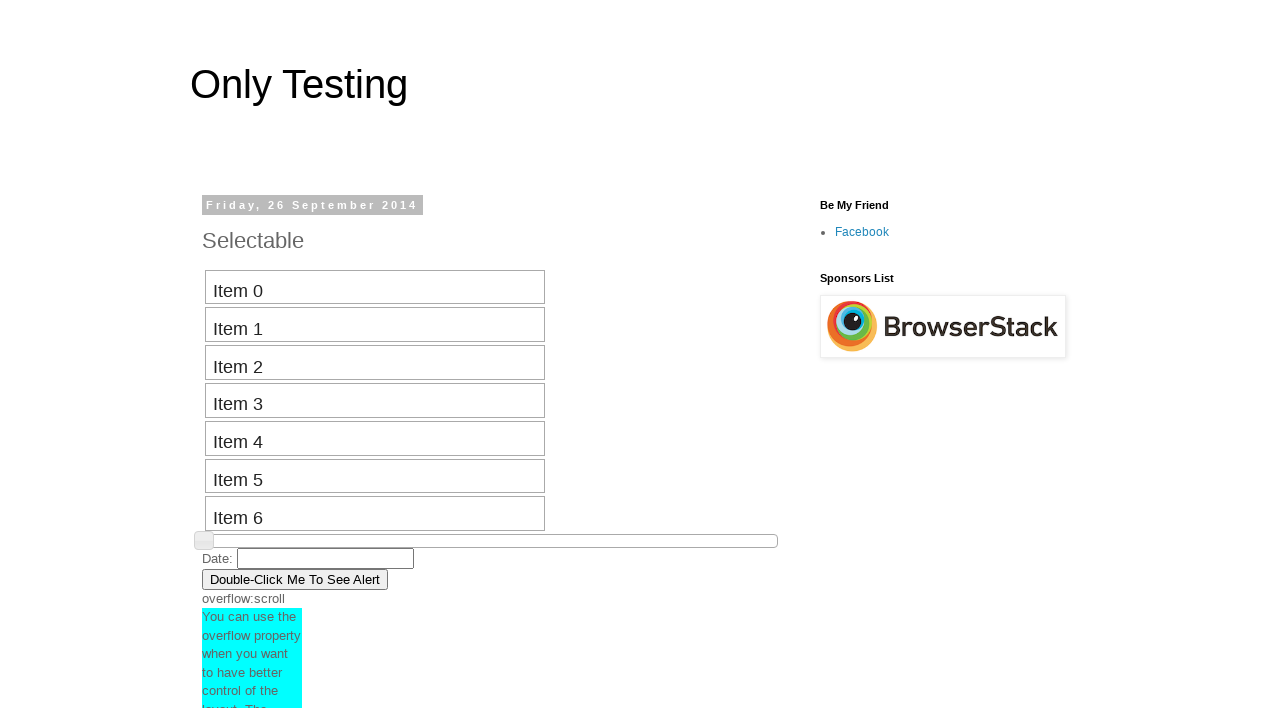

Double-clicked the button element on the test page at (295, 579) on xpath=//div[@id='post-body-7297556448793668582']/div[1]/button
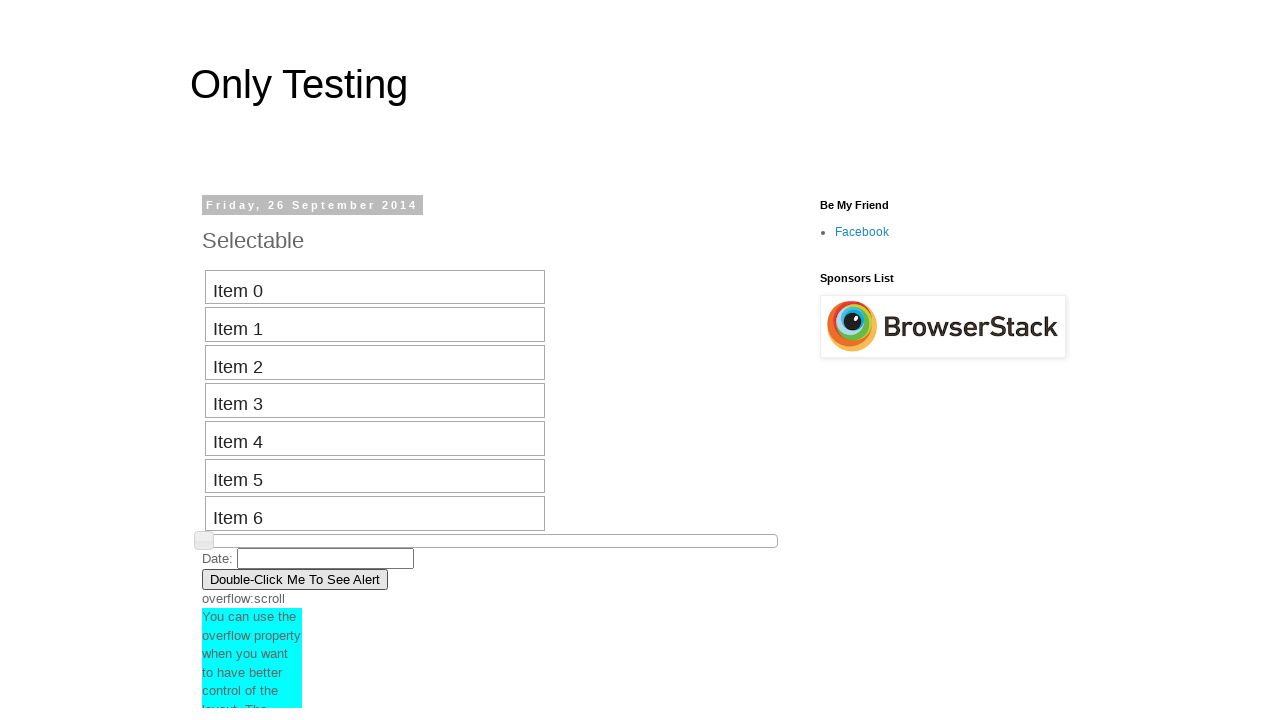

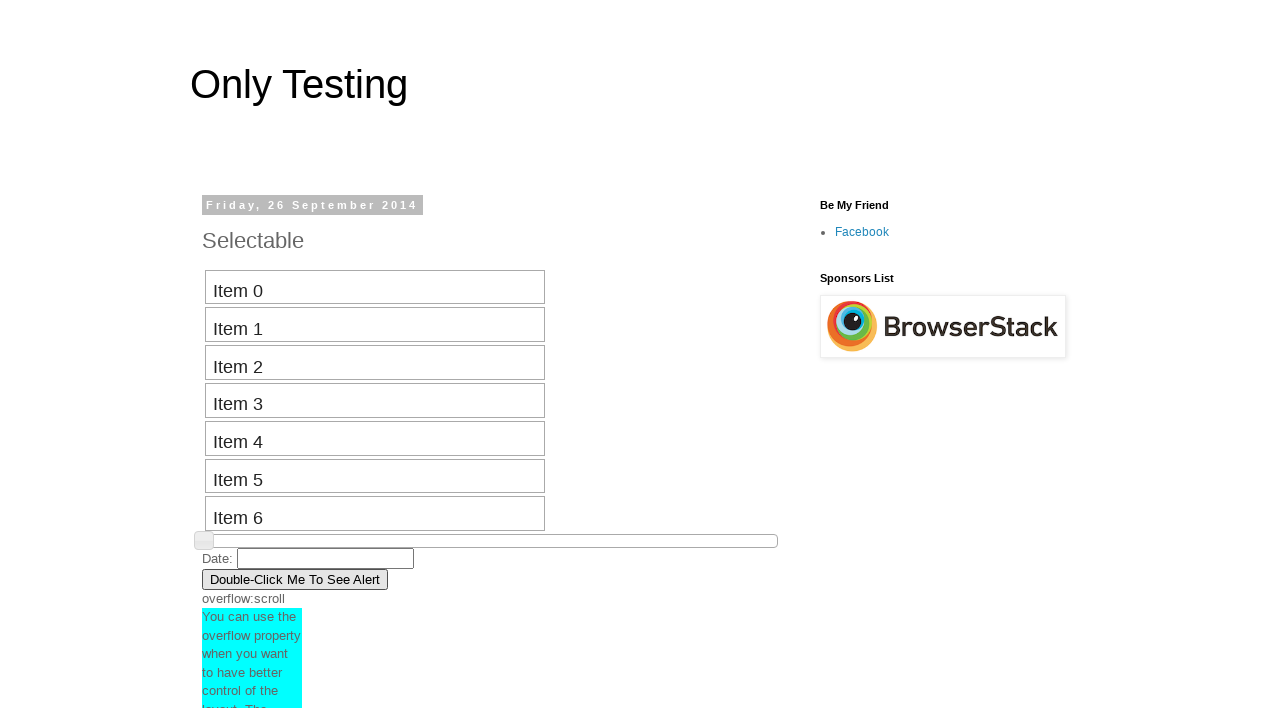